Tests Python.org website by verifying the page title contains "Python" and performing a search for "pycon"

Starting URL: http://www.python.org

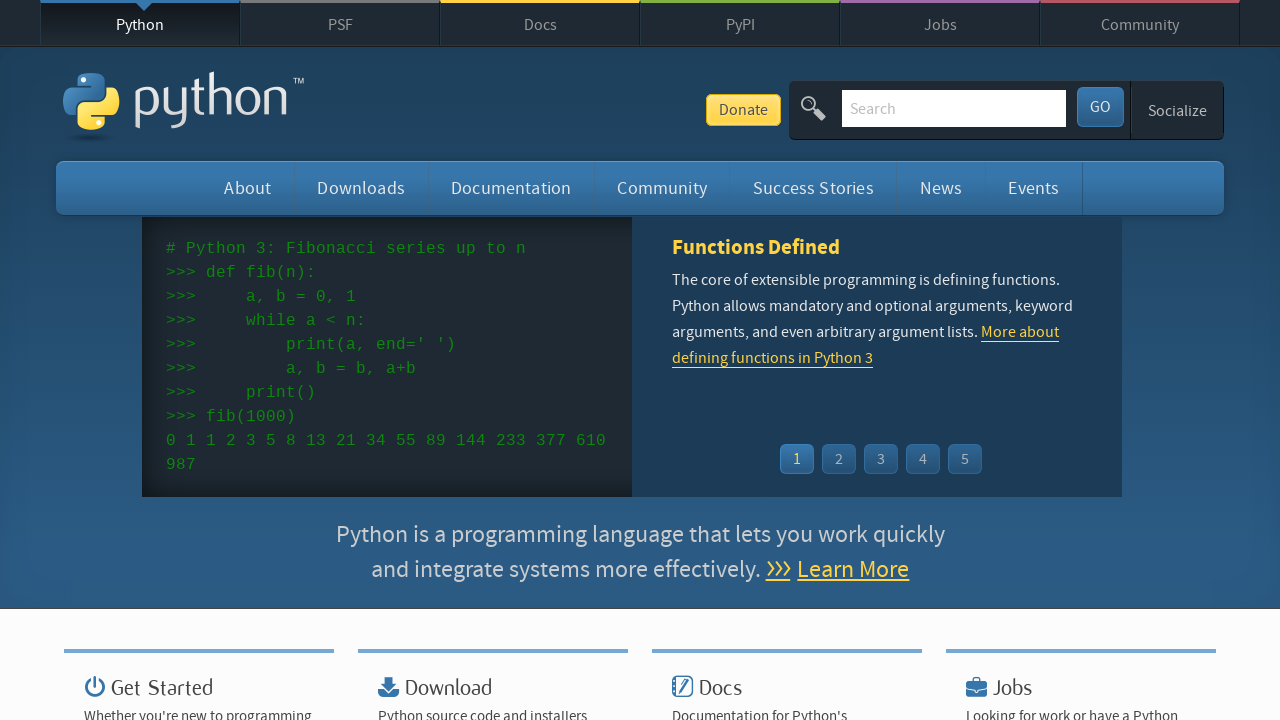

Verified page title contains 'Python'
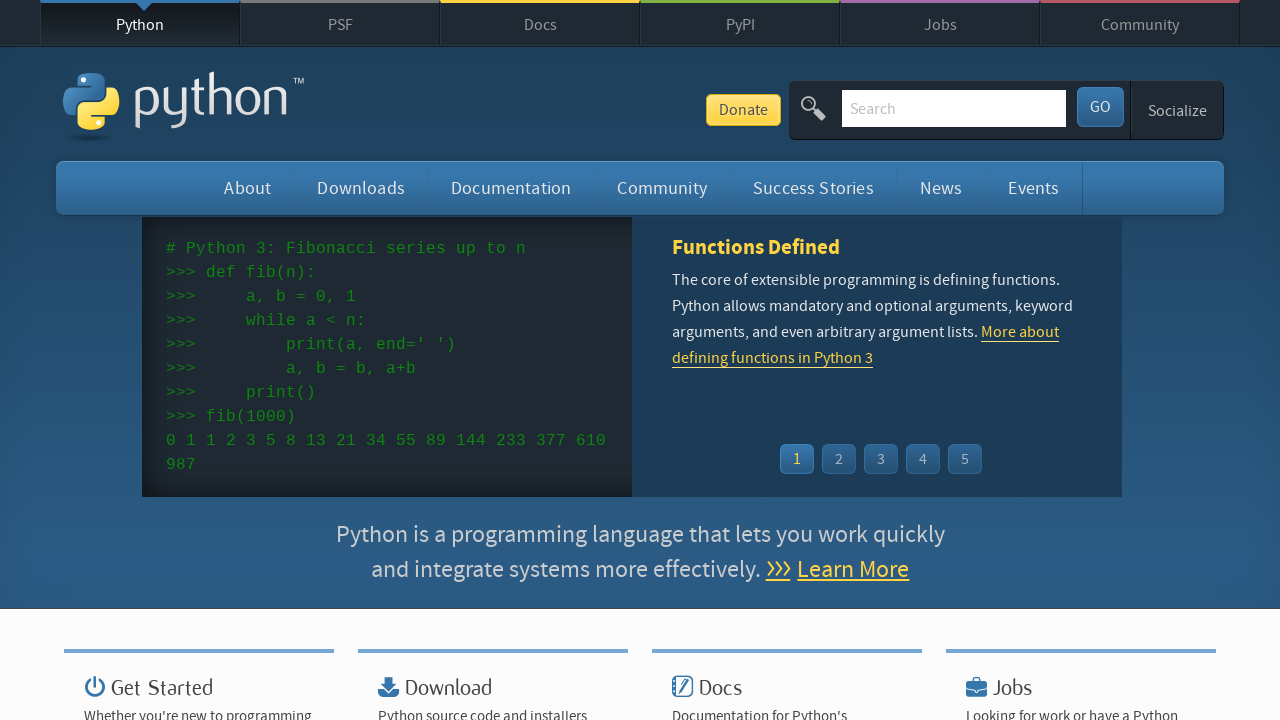

Filled search field with 'pycon' on input[name='q']
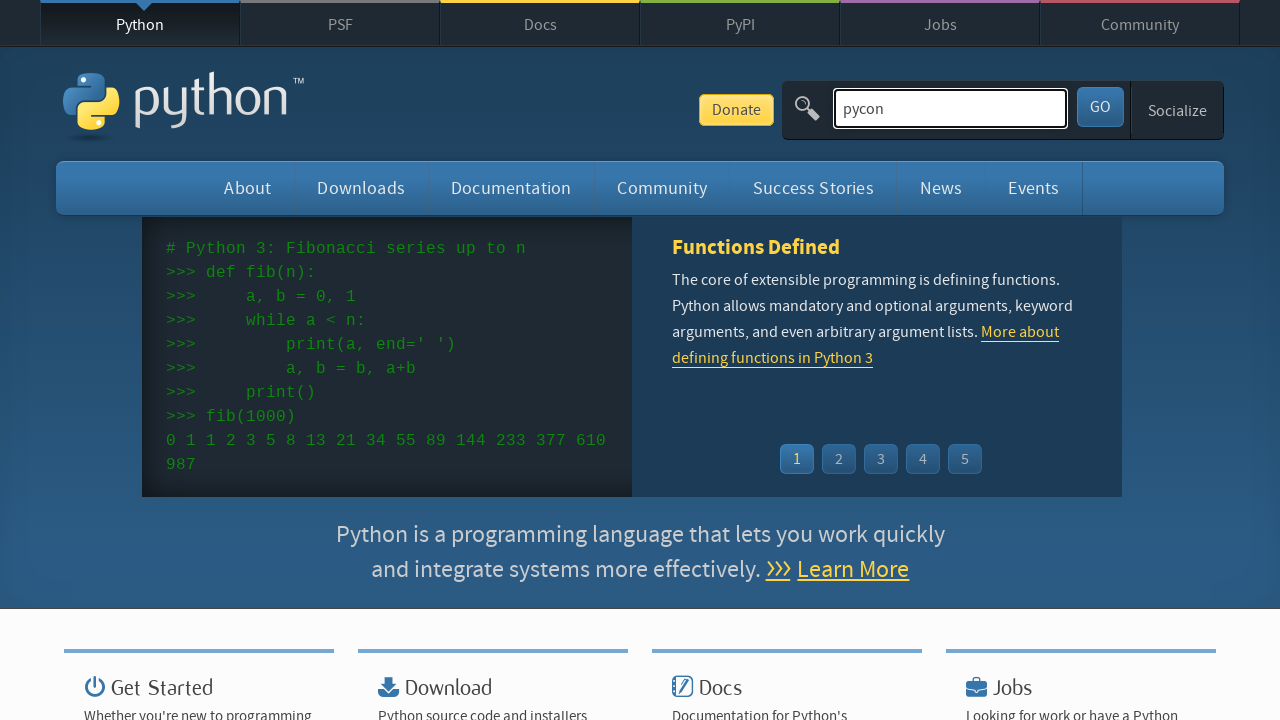

Pressed Enter to submit search on input[name='q']
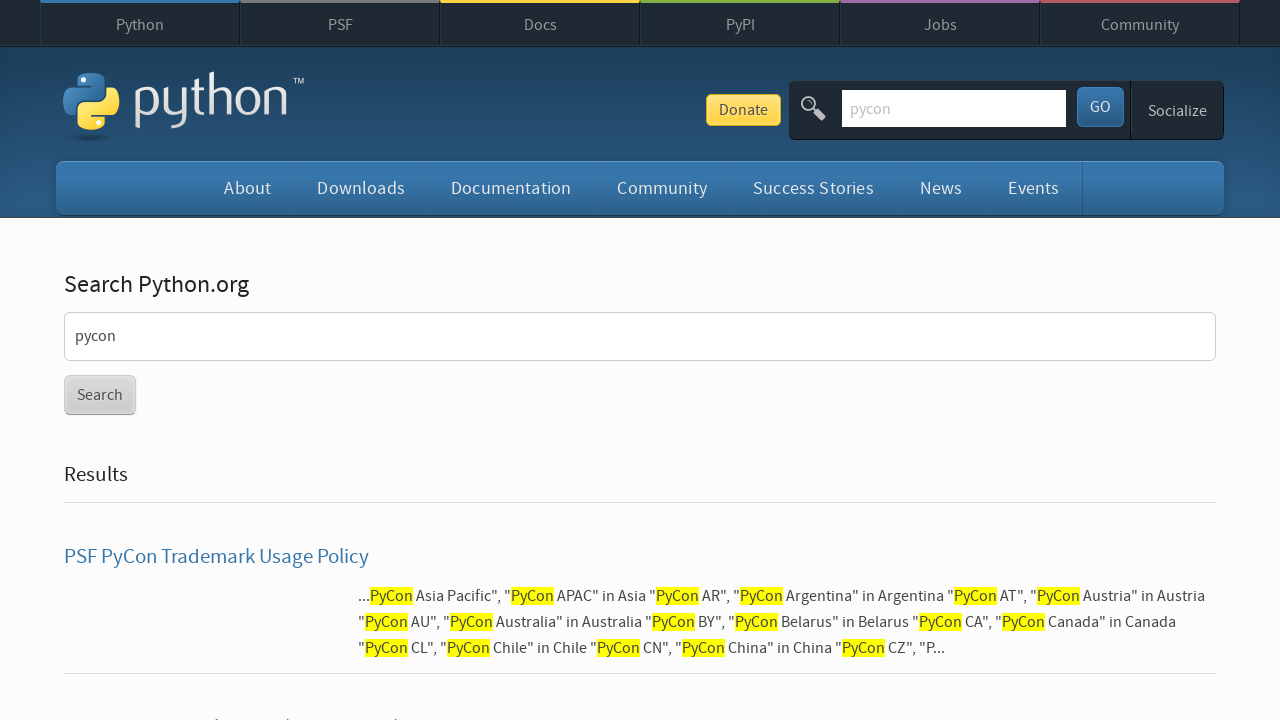

Search results page loaded and network idle
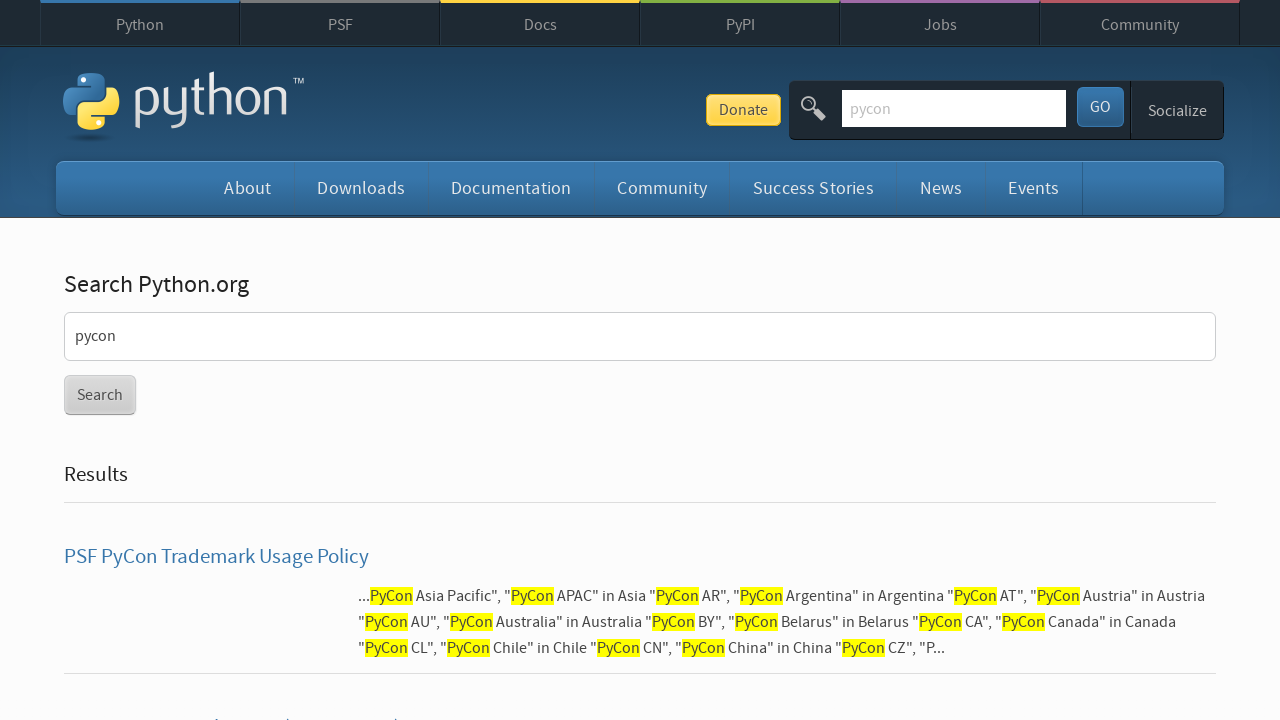

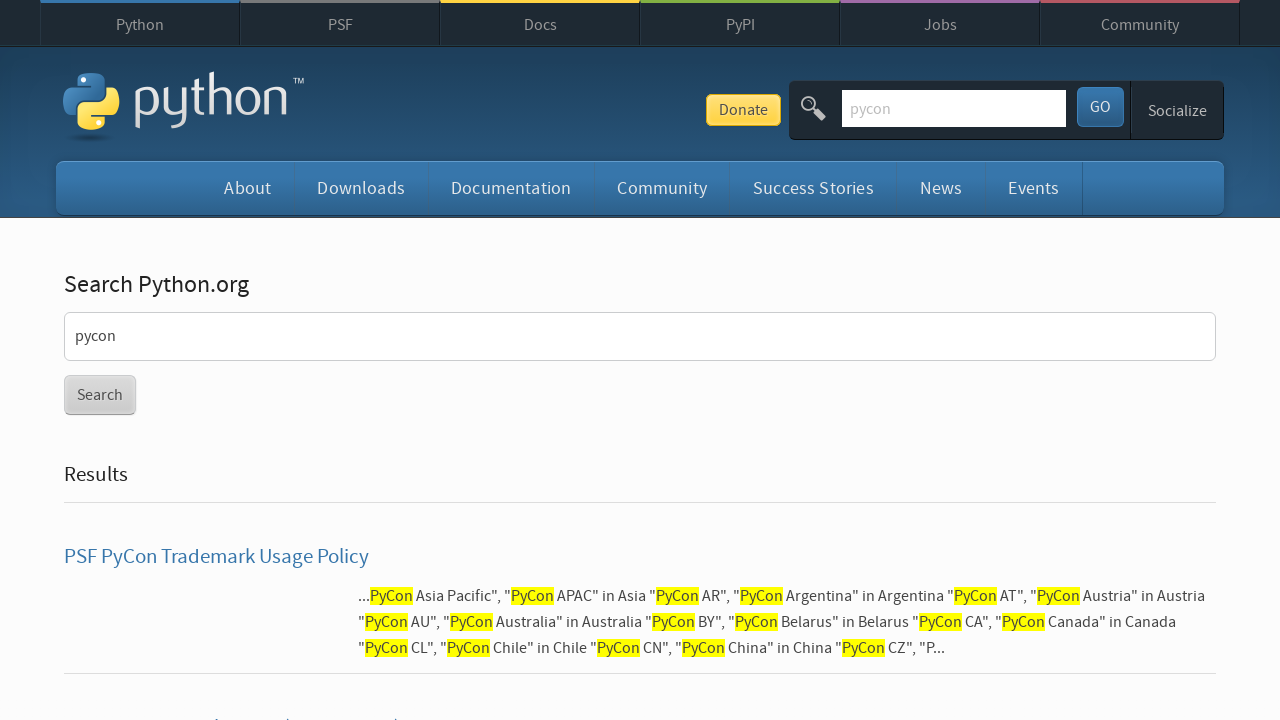